Tests JavaScript confirmation alert by clicking a button, accepting the alert, then clicking again and dismissing the alert, verifying both result messages

Starting URL: https://loopcamp.vercel.app/javascript-alerts.html

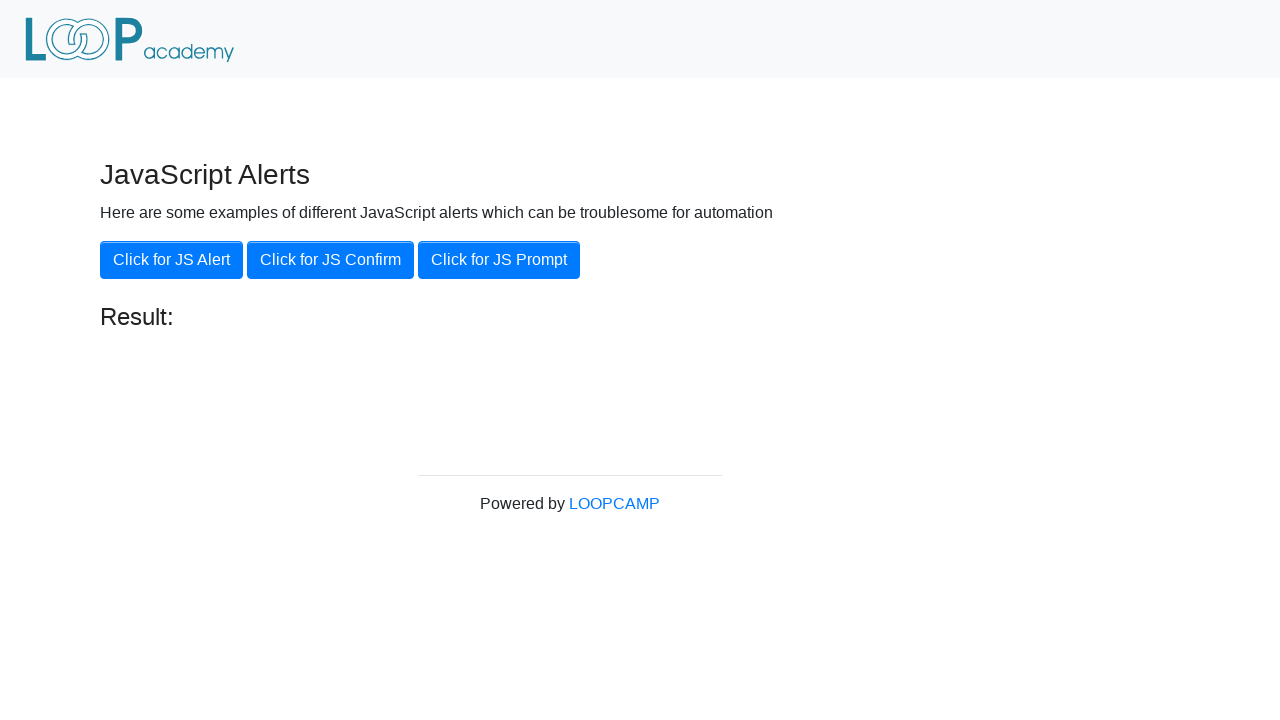

Navigated to JavaScript alerts test page
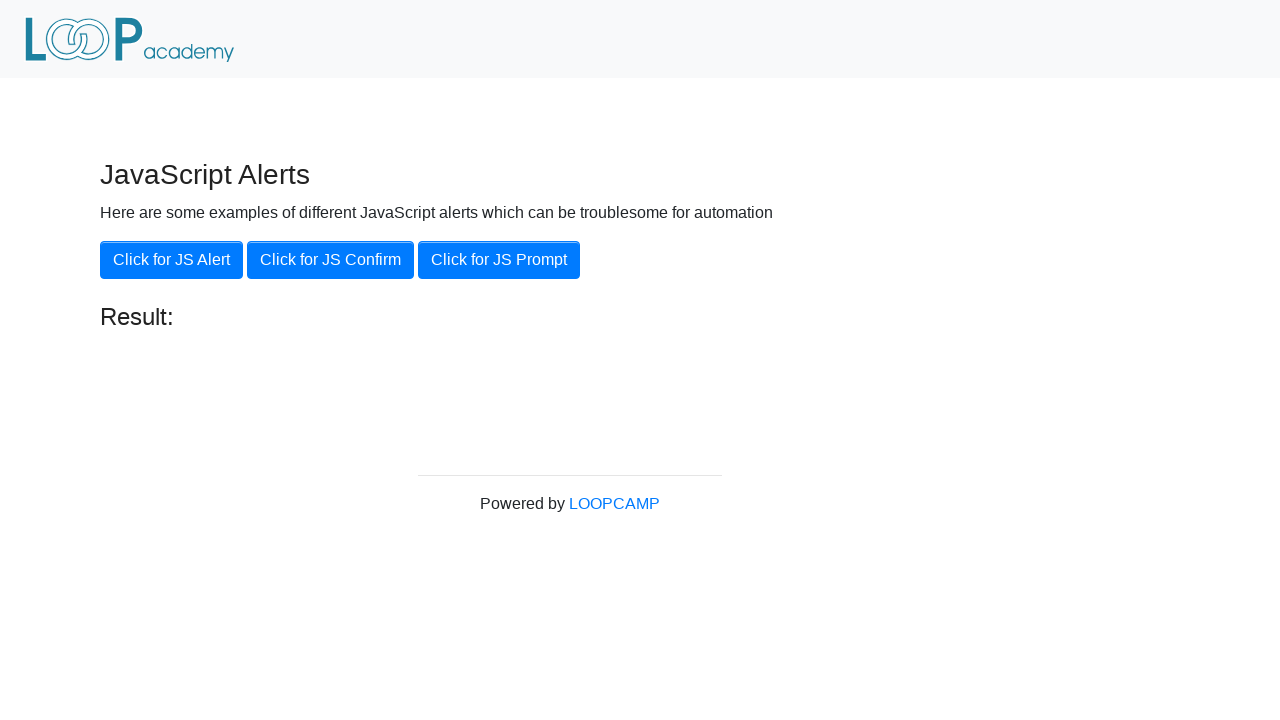

Set up dialog handler to accept the confirmation alert
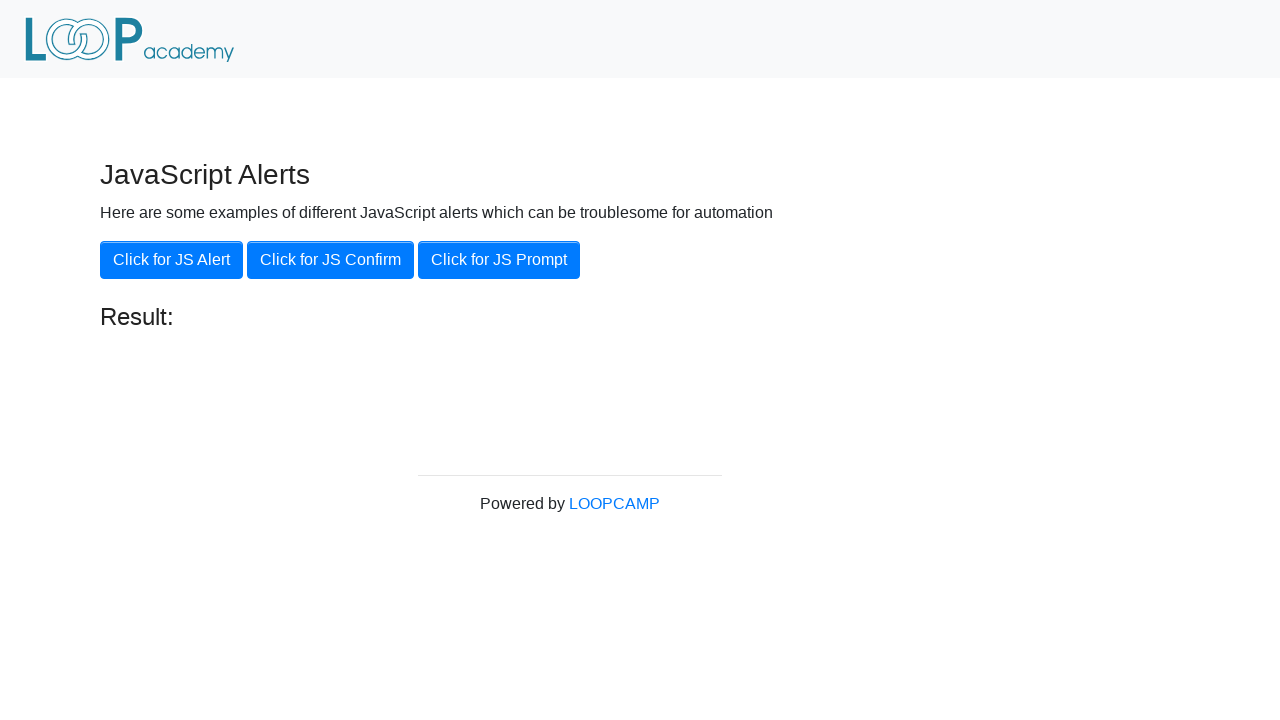

Clicked 'Click for JS Confirm' button to trigger confirmation alert at (330, 260) on xpath=//button[contains(text(),'Click for JS Confirm')]
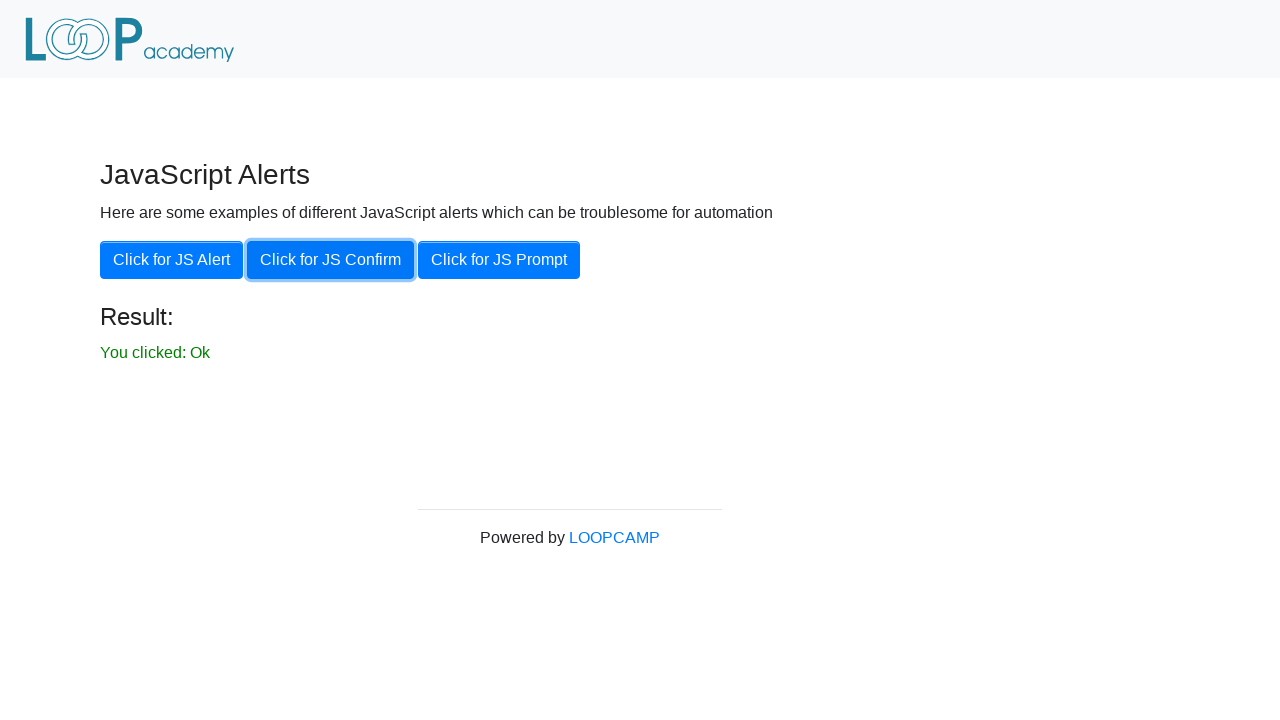

Result message appeared after accepting the alert
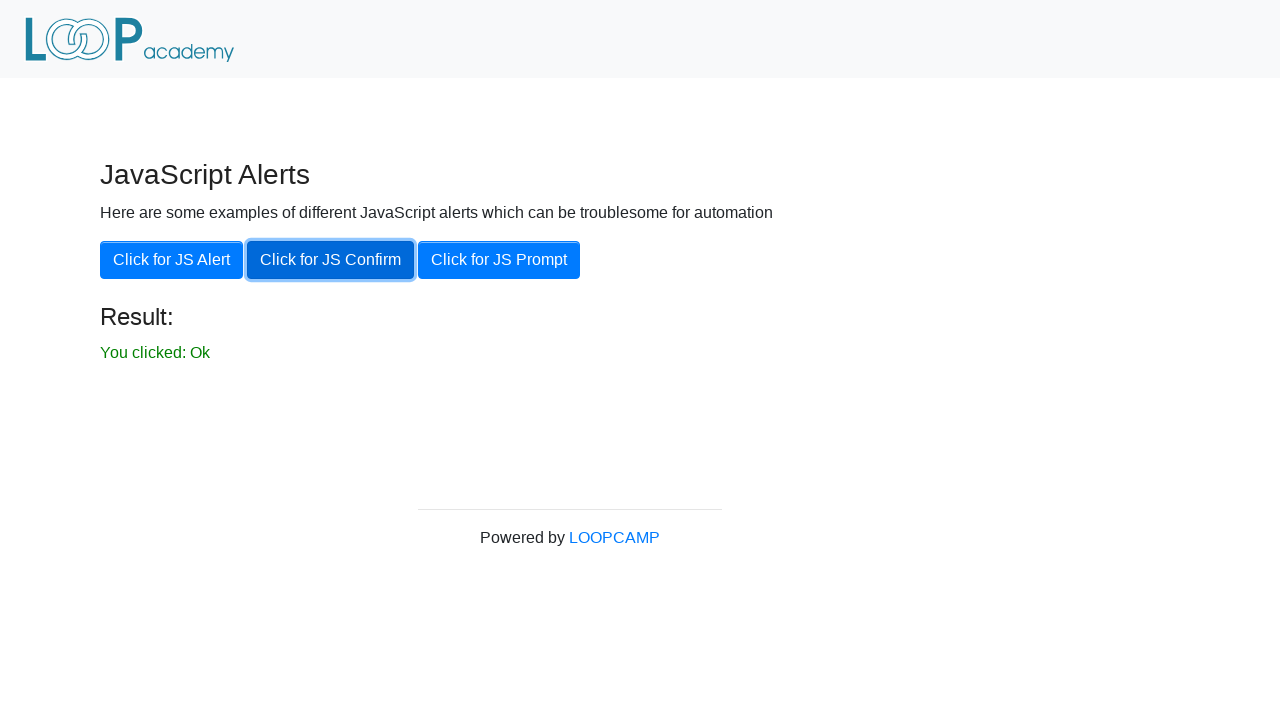

Set up dialog handler to dismiss the confirmation alert
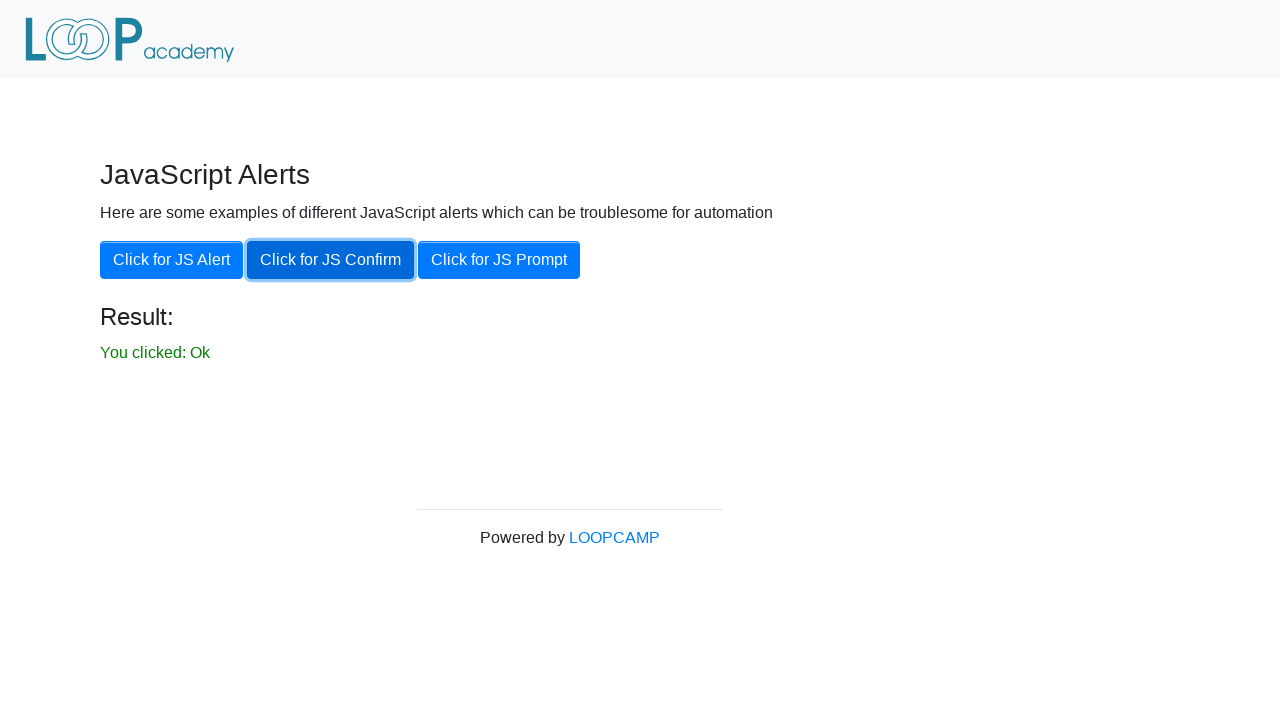

Clicked 'Click for JS Confirm' button again to trigger confirmation alert at (330, 260) on xpath=//button[contains(text(),'Click for JS Confirm')]
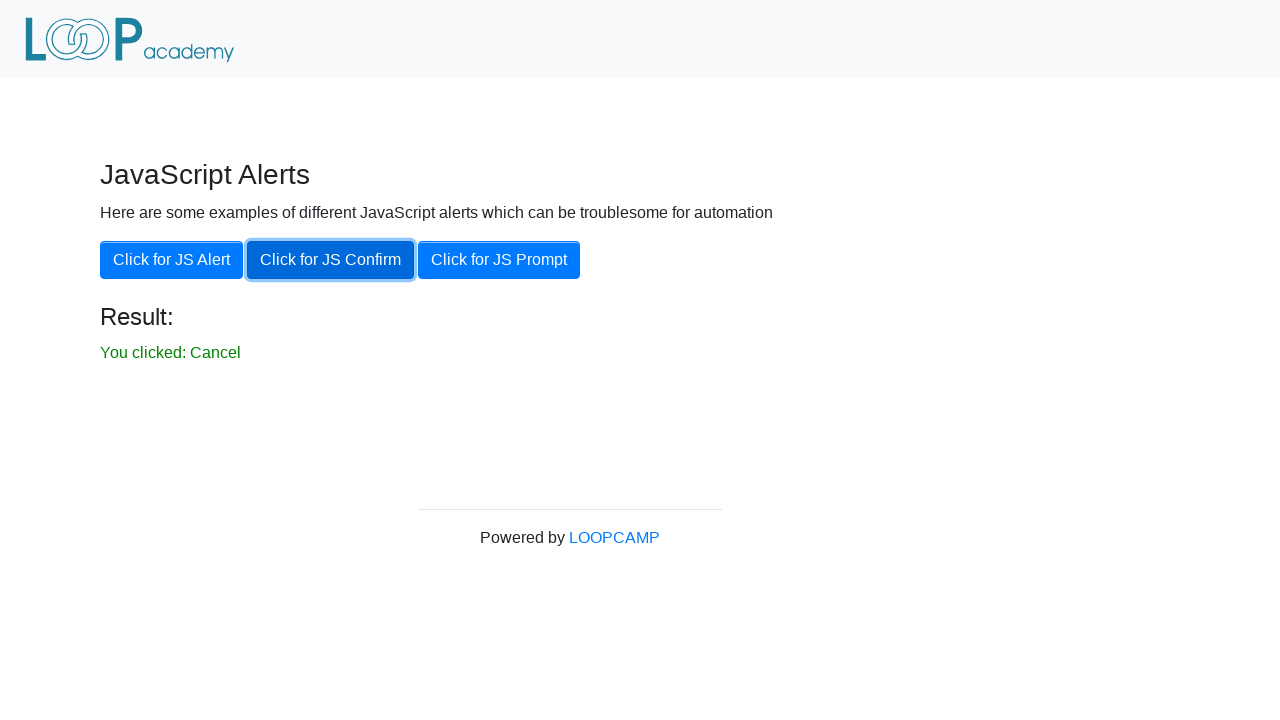

Result message appeared after dismissing the alert
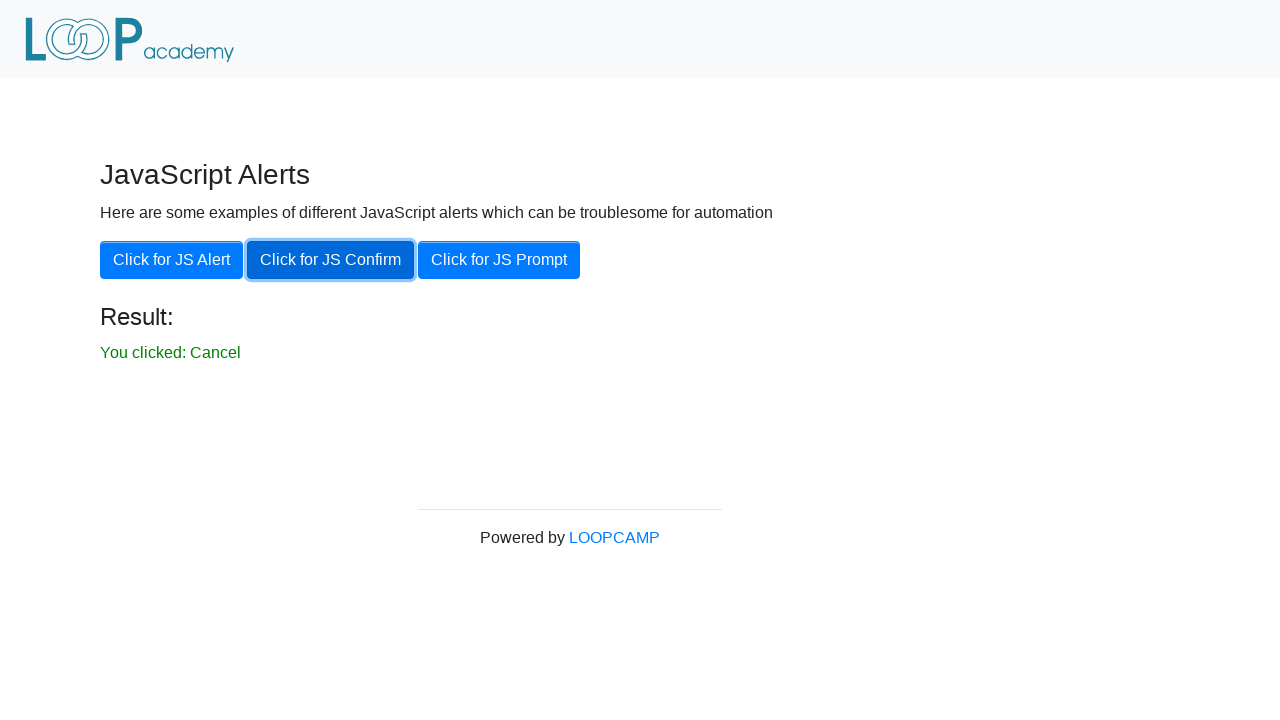

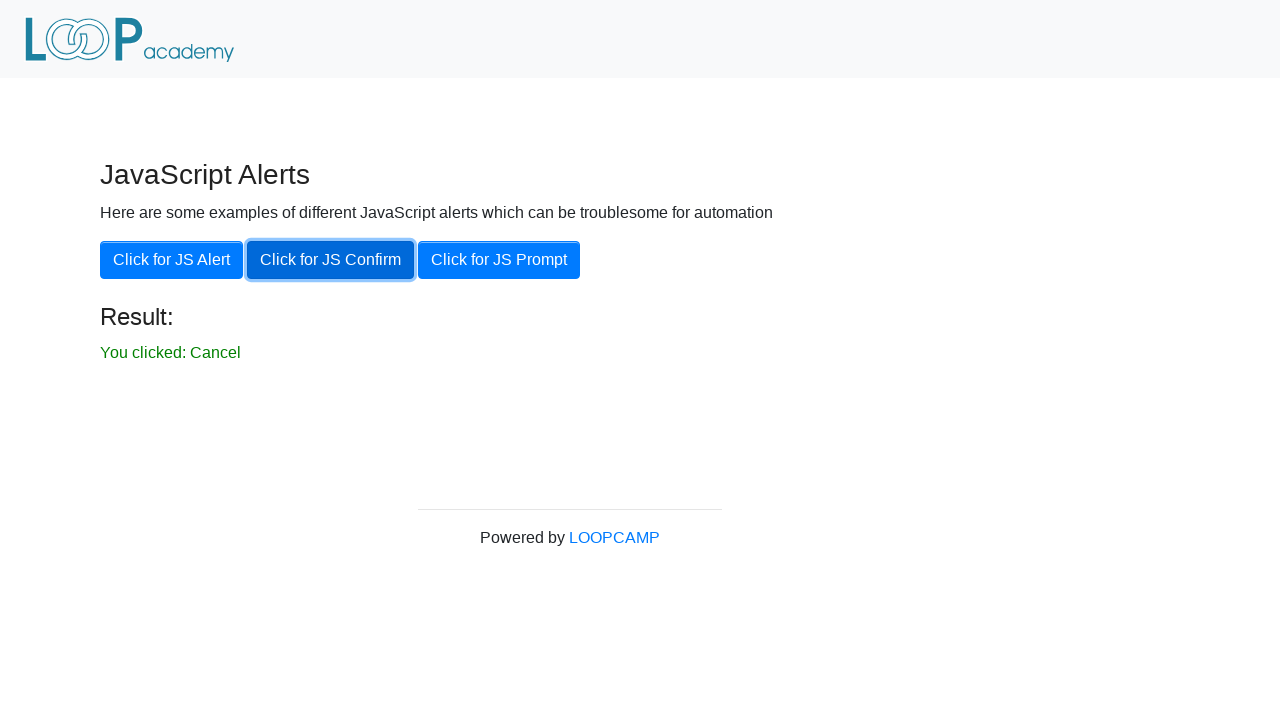